Tests the toggle hide and show functionality by clicking a button to hide/show a div element

Starting URL: https://www.w3schools.com/howto/howto_js_toggle_hide_show.asp

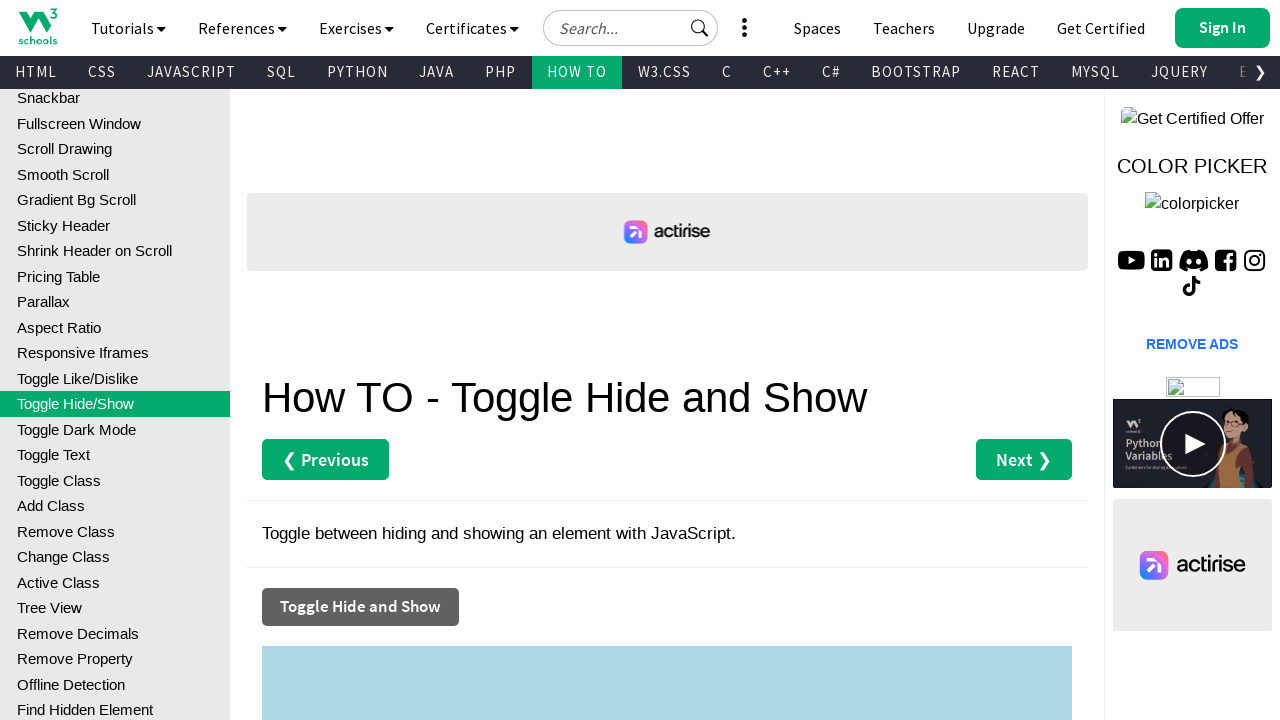

Verified that the div element #myDIV is initially visible
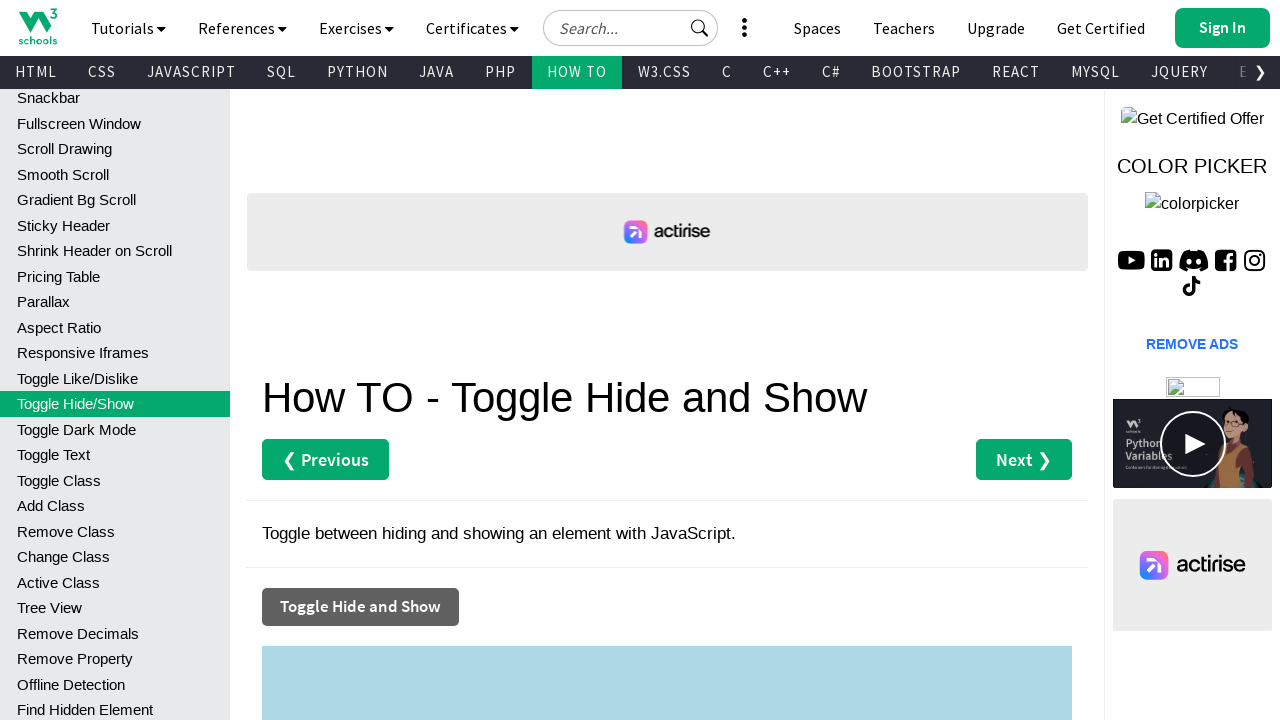

Clicked the 'Toggle Hide and Show' button to hide the element at (360, 607) on button:has-text('Toggle Hide and Show')
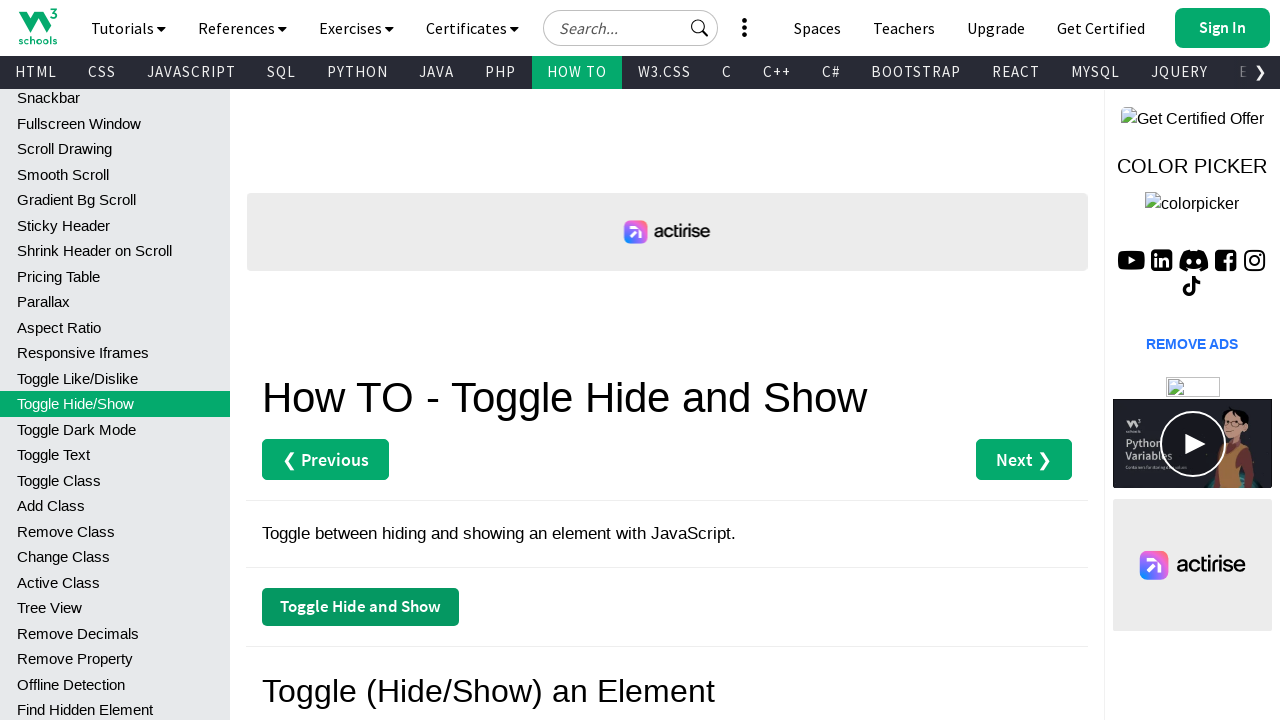

Verified that the div element #myDIV is now hidden
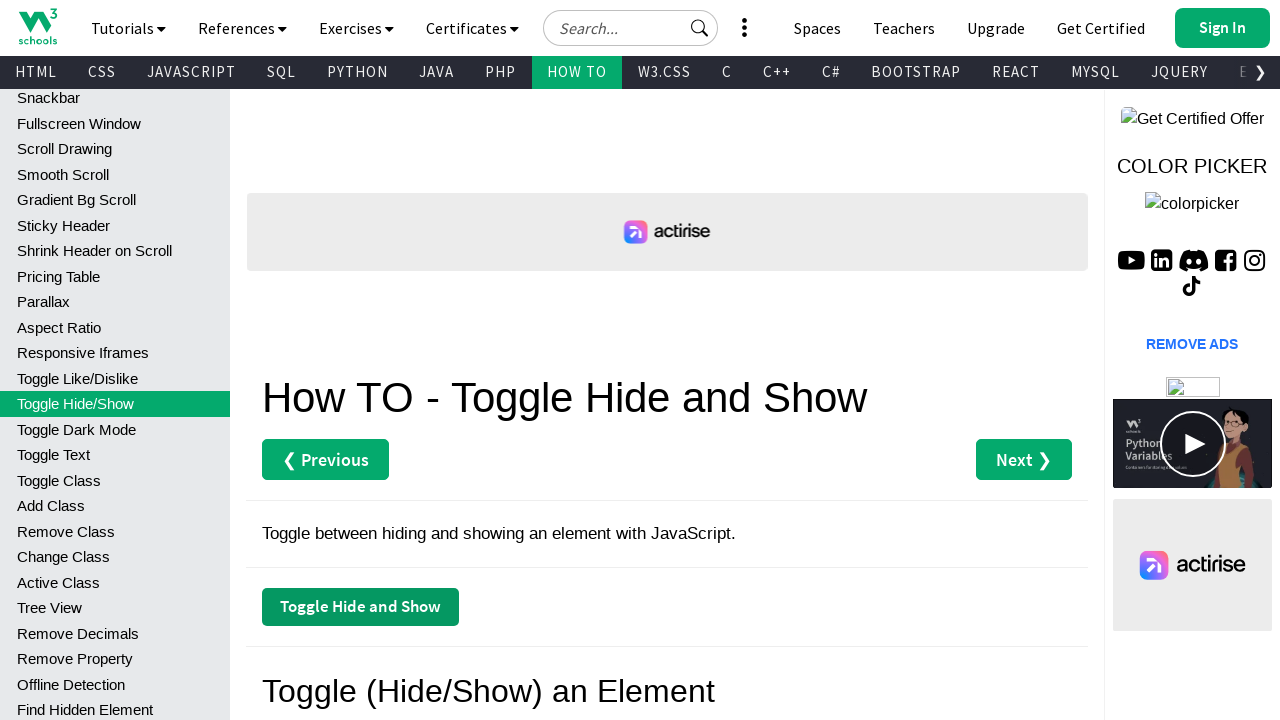

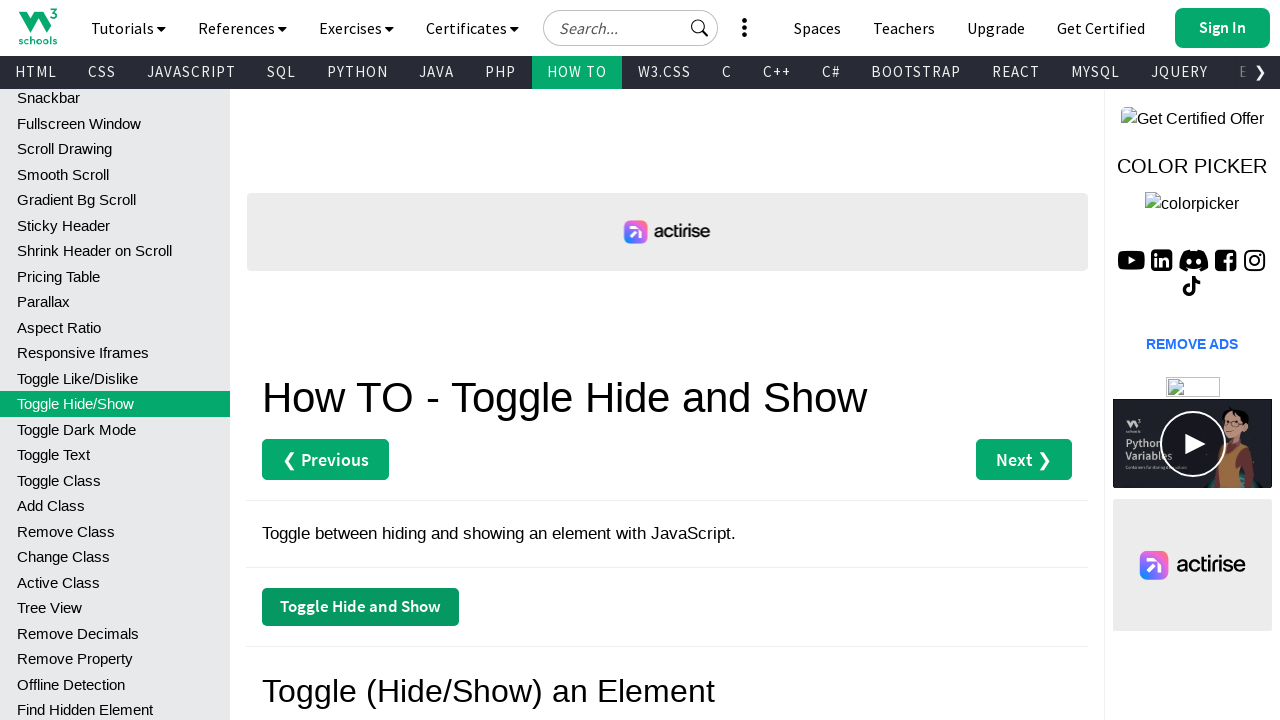